Interacts with a web table by finding and clicking checkboxes for rows containing specific text values

Starting URL: https://testuserautomation.github.io/WebTable/

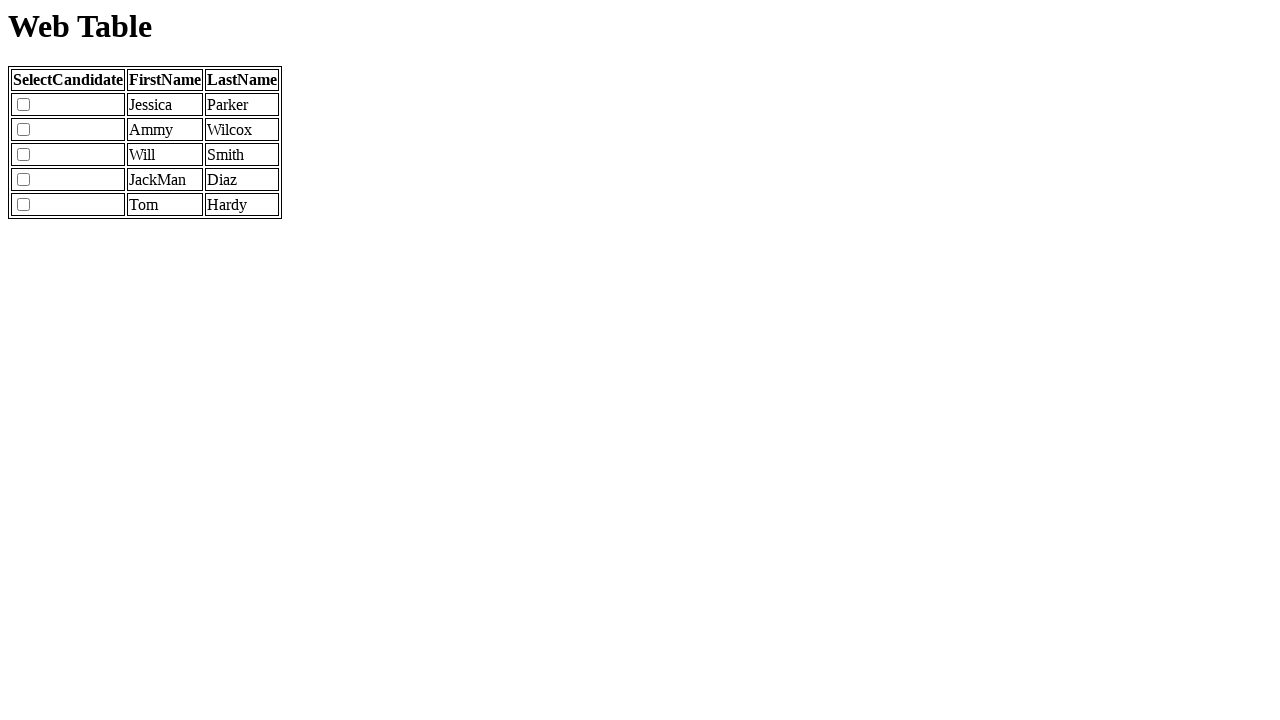

Located all table rows in tbody
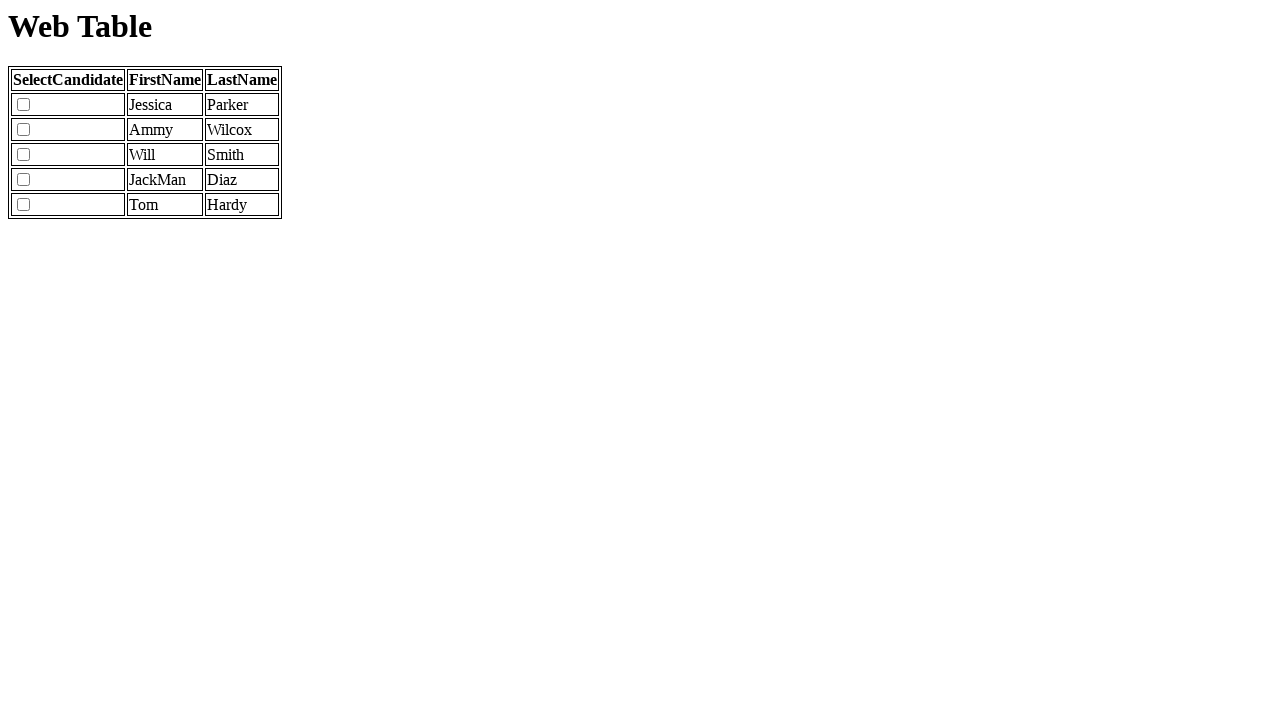

Counted 6 rows in the table
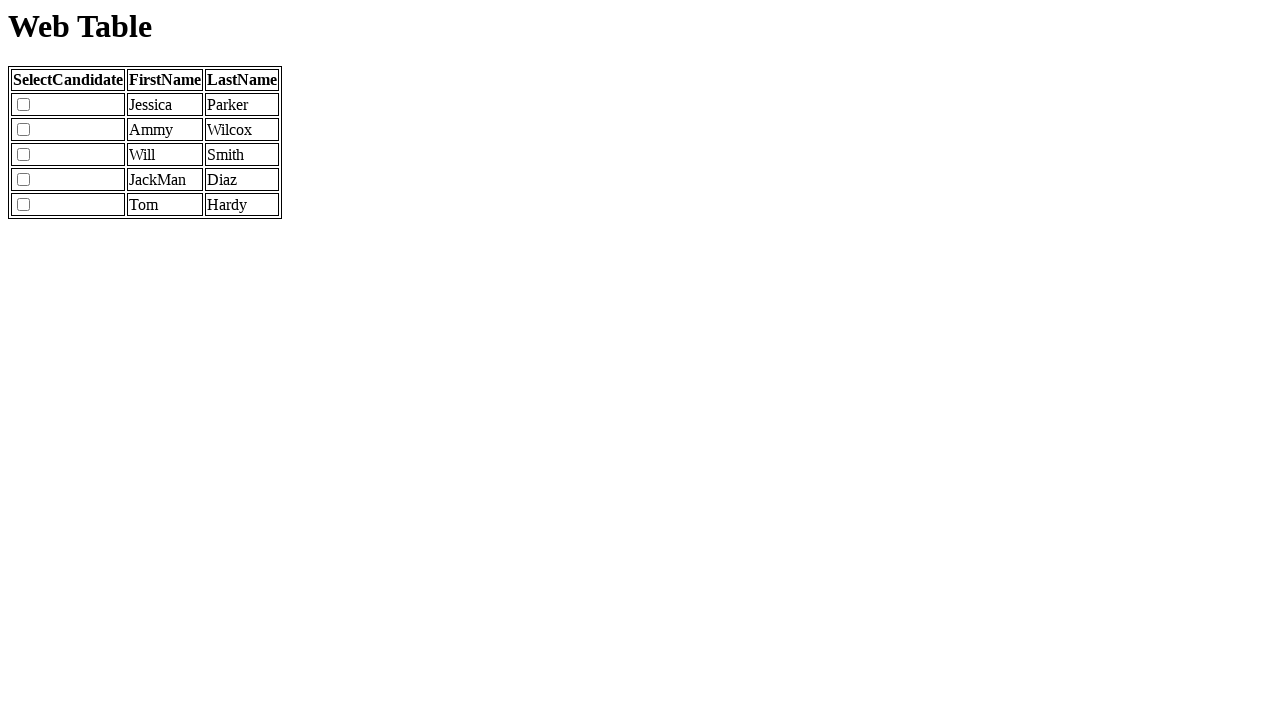

Retrieved first name from row 2: 'Jessica'
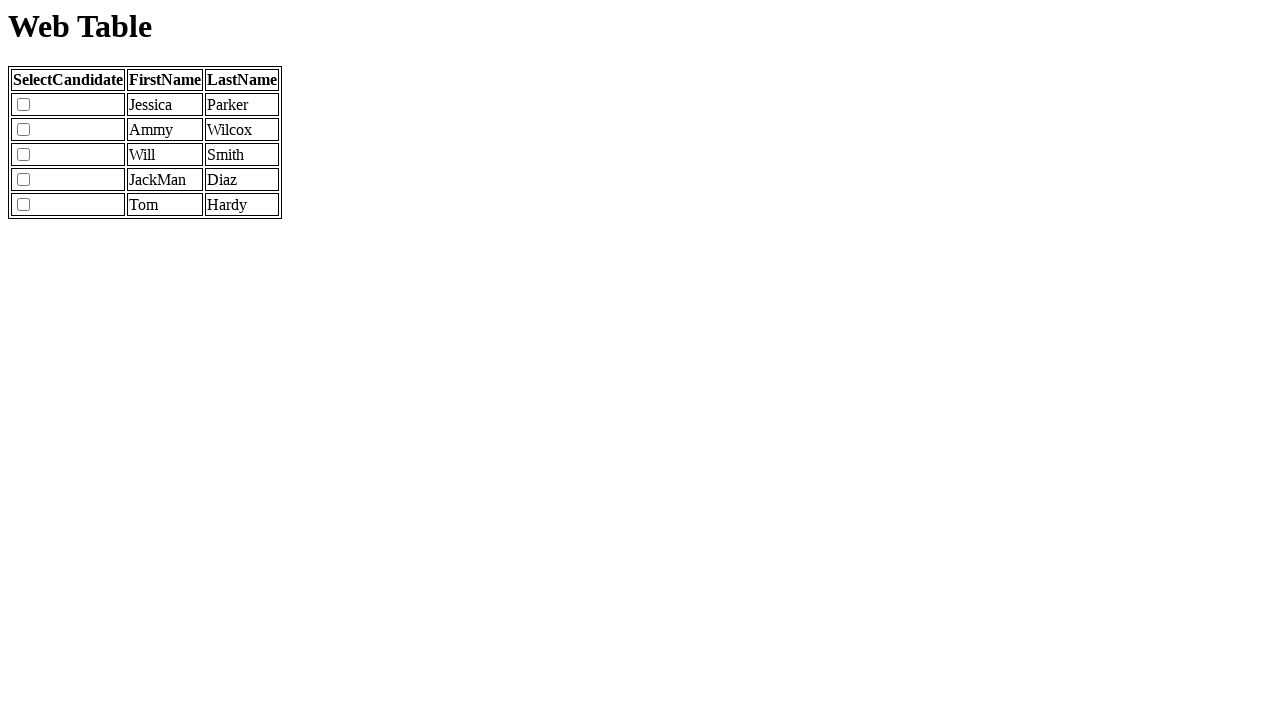

Retrieved first name from row 3: 'Ammy'
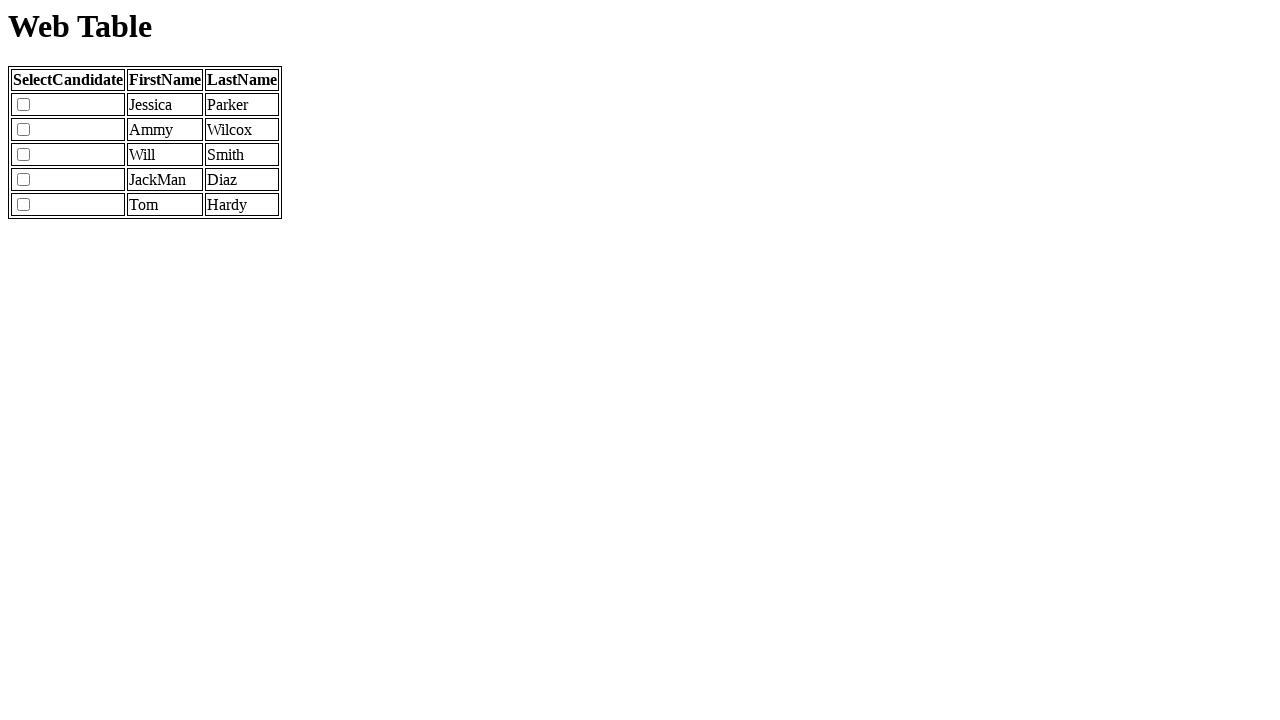

Retrieved first name from row 4: 'Will'
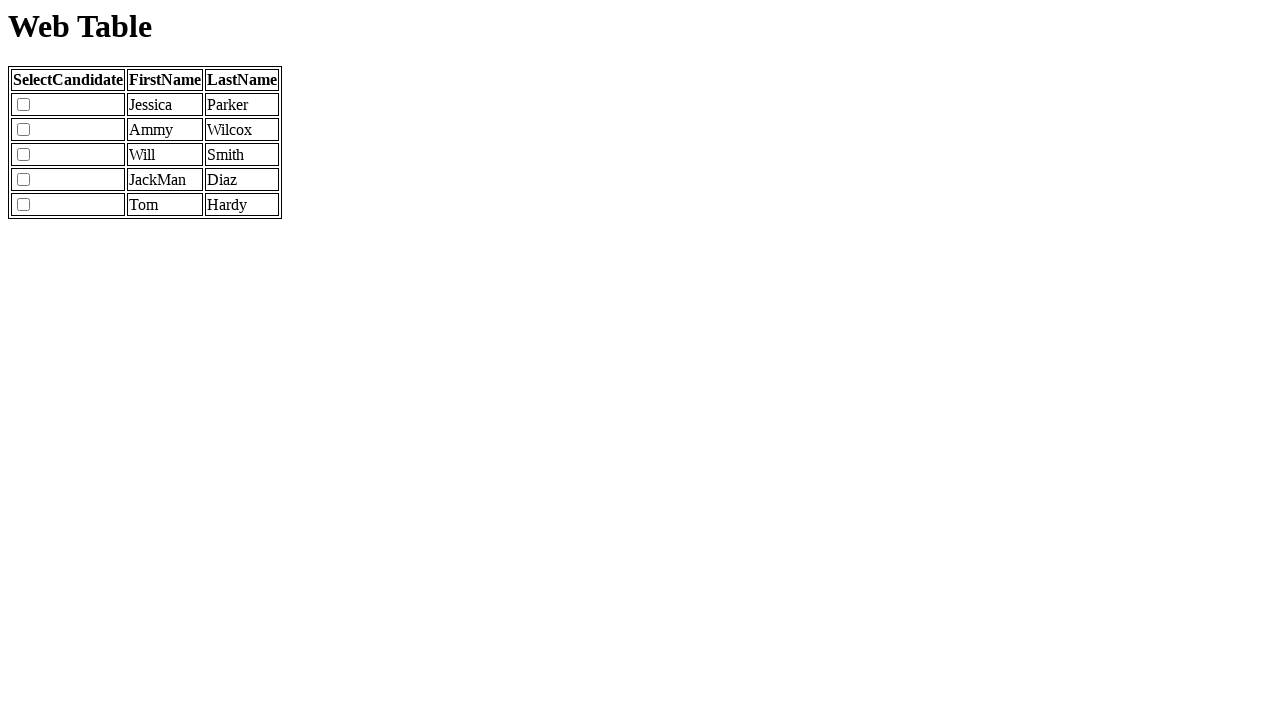

Clicked checkbox for row 4 containing 'Will' at (24, 155) on //tbody/tr[4]/td[1]/input
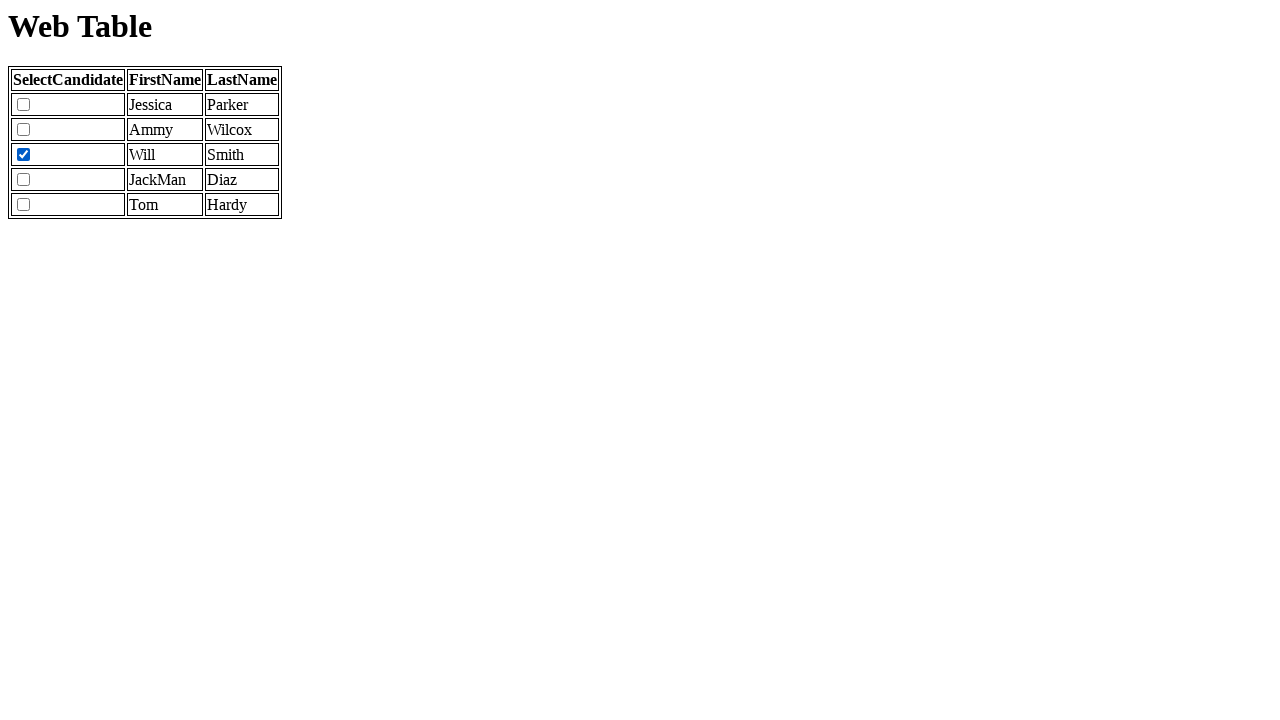

Clicked checkbox for 'Will' using custom XPath selector at (24, 155) on xpath=//td[contains(text(),'Will')]//preceding-sibling::td//input[@type='checkbo
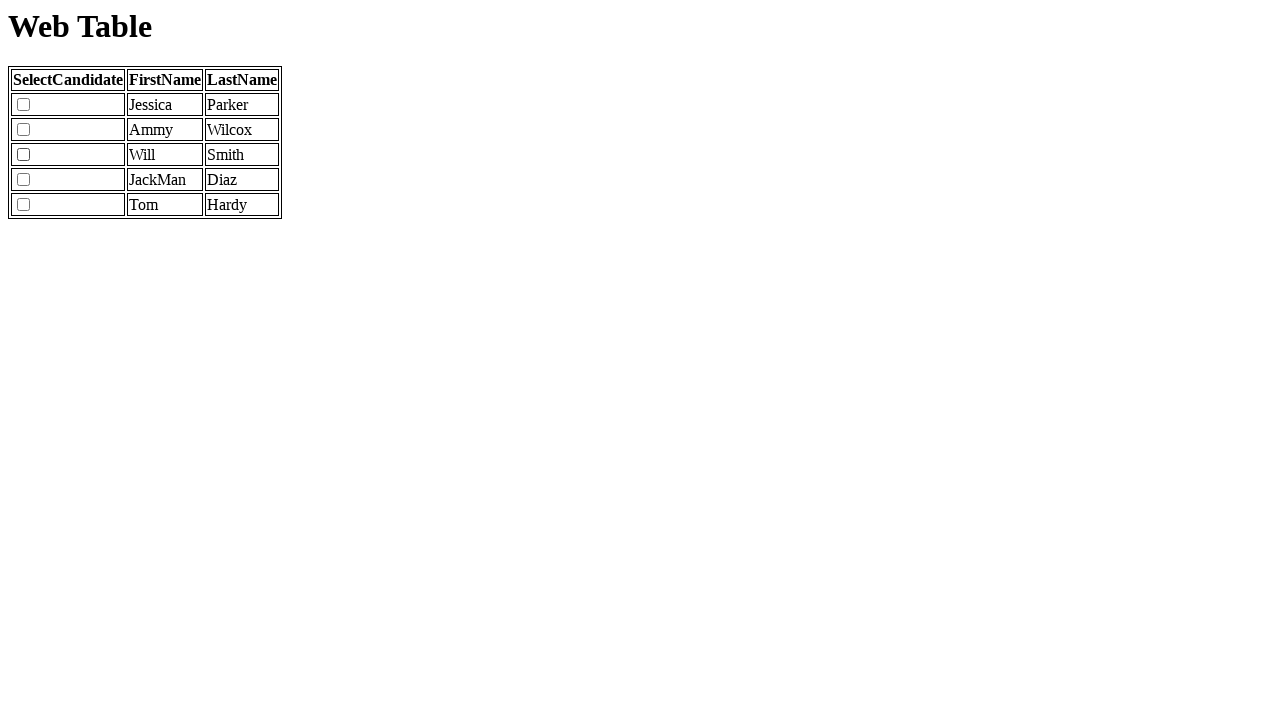

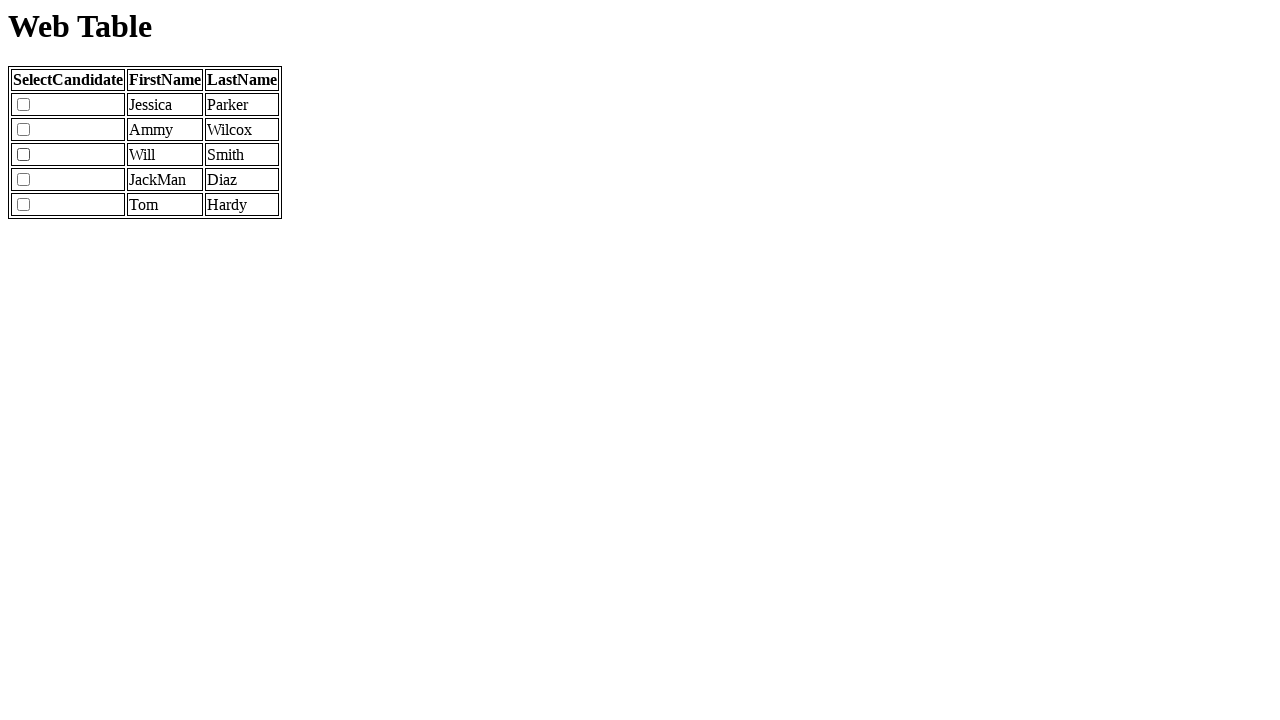